Navigates to a course content page, clicks on the overview tab, and verifies that overview text is displayed

Starting URL: http://greenstech.in/selenium-course-content.html

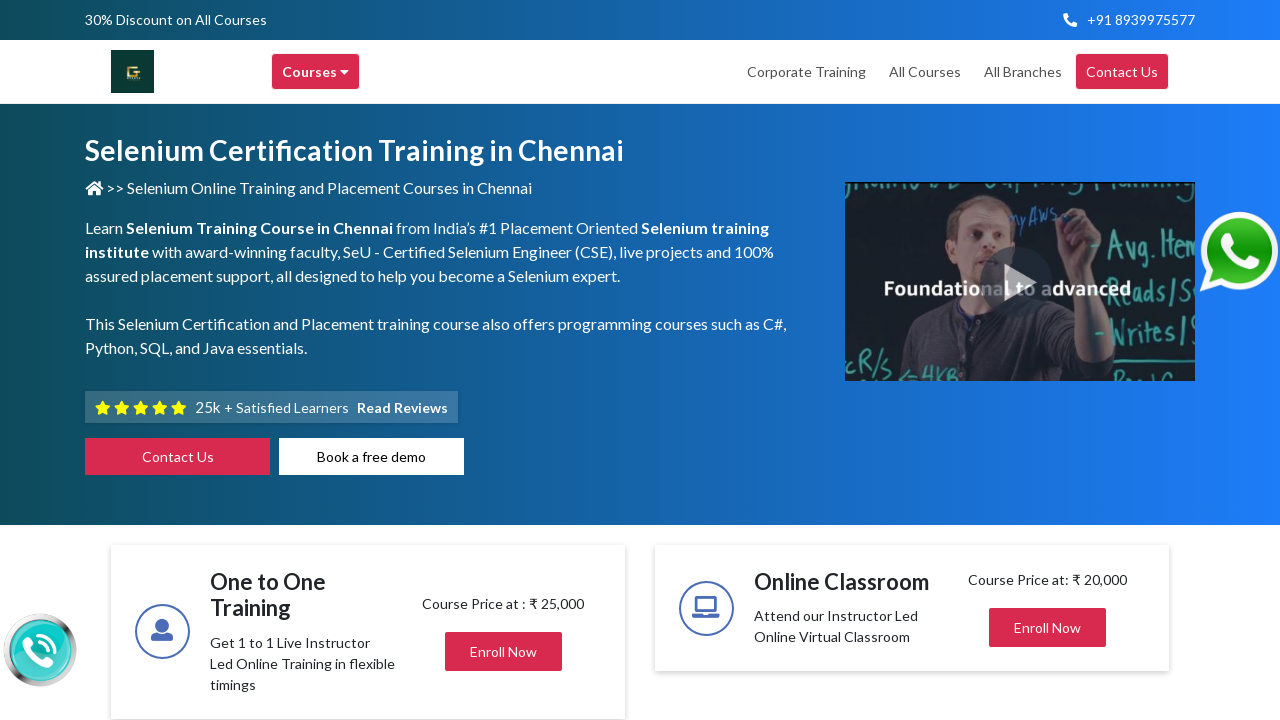

Clicked on the overview tab at (504, 361) on #overview-tab
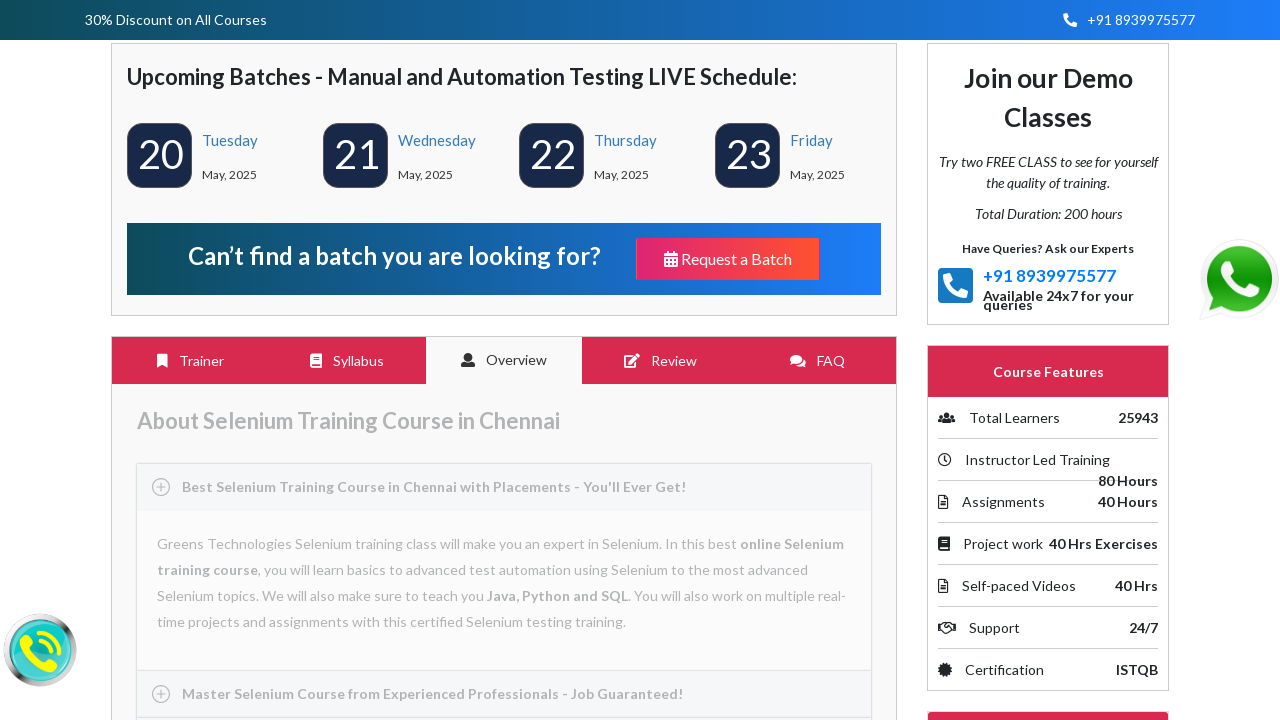

Overview text element loaded and is visible
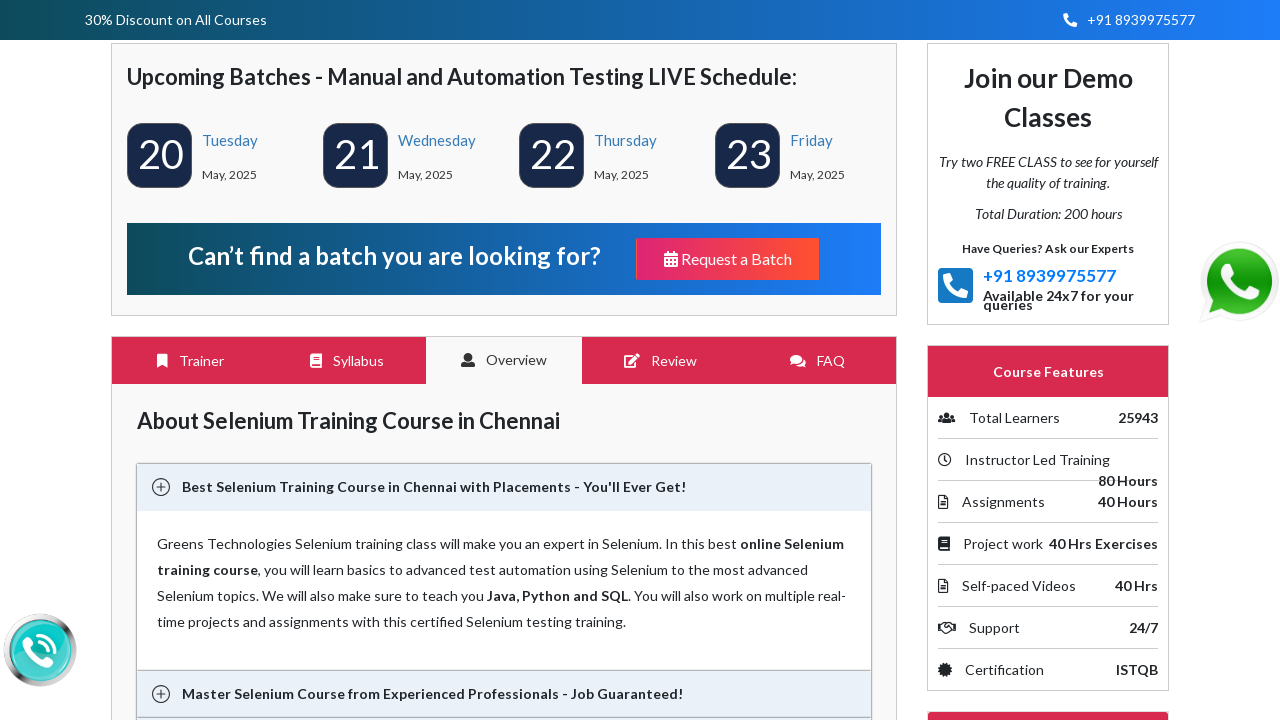

Retrieved overview text content for verification
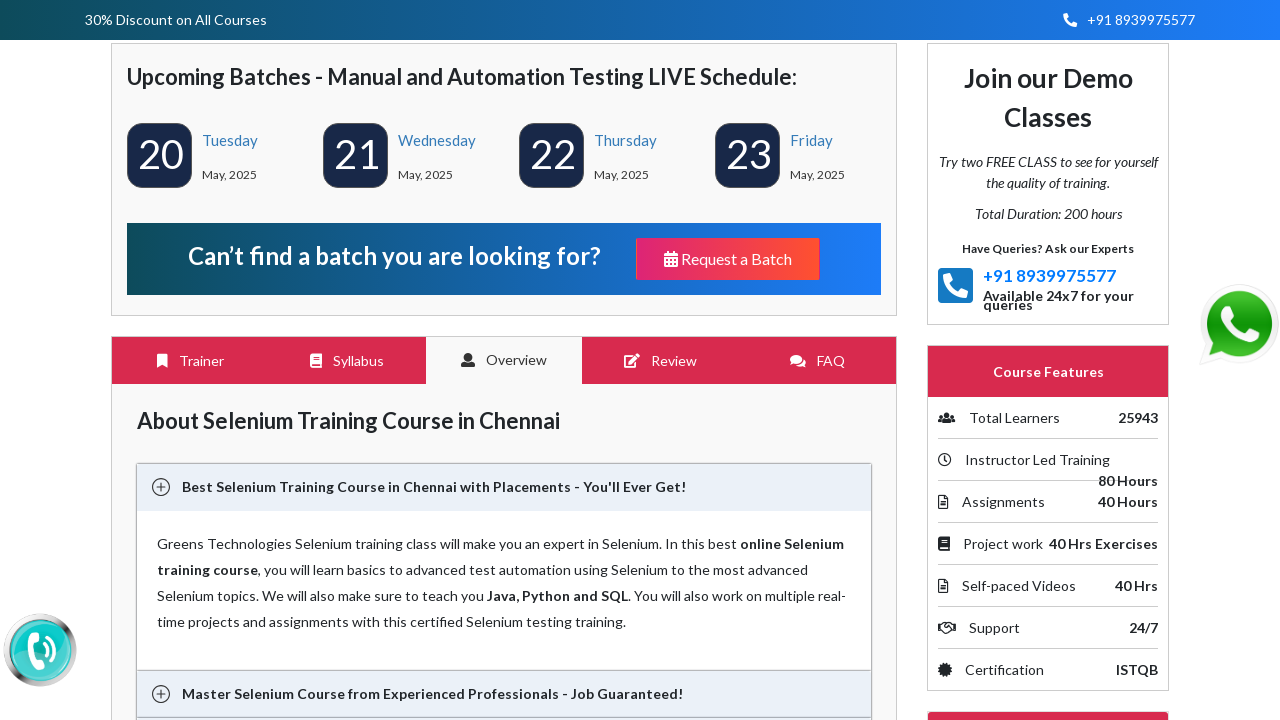

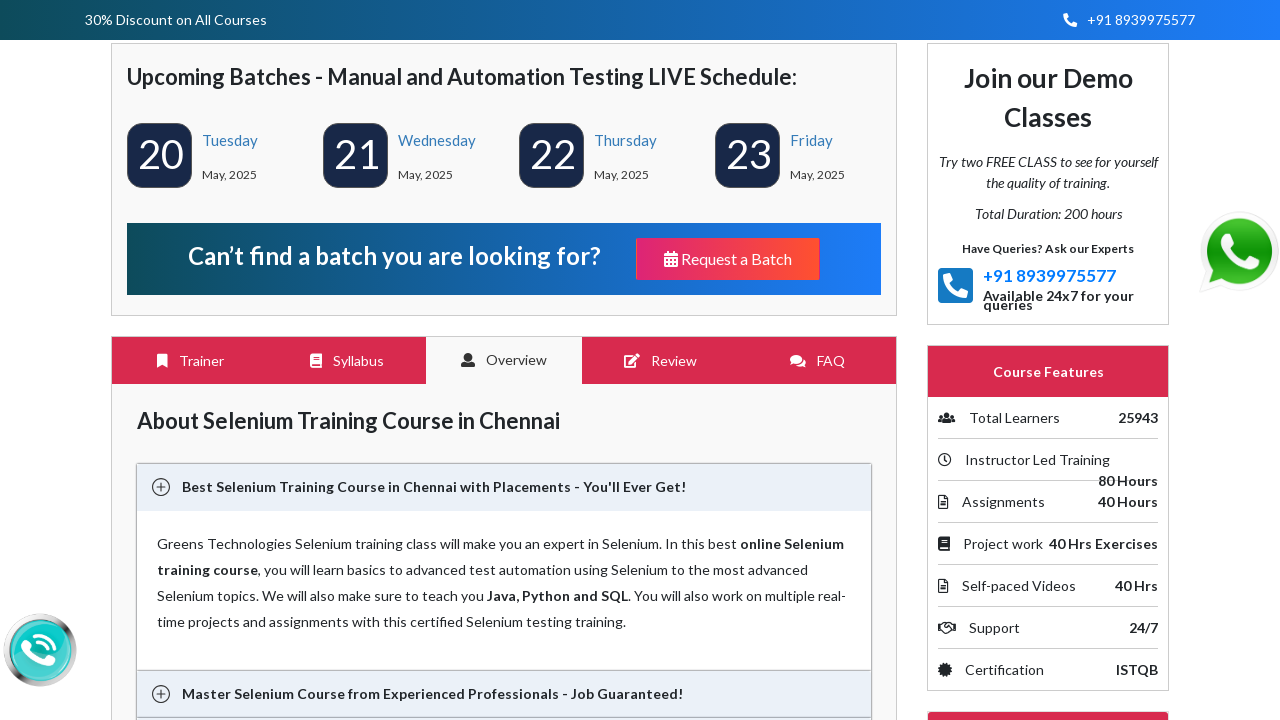